Tests navigation to the "Processors and Memory" section on 3DNews.ru, verifies various page elements are present (section headers, category links), and returns to the homepage by clicking the logo.

Starting URL: https://3dnews.ru/

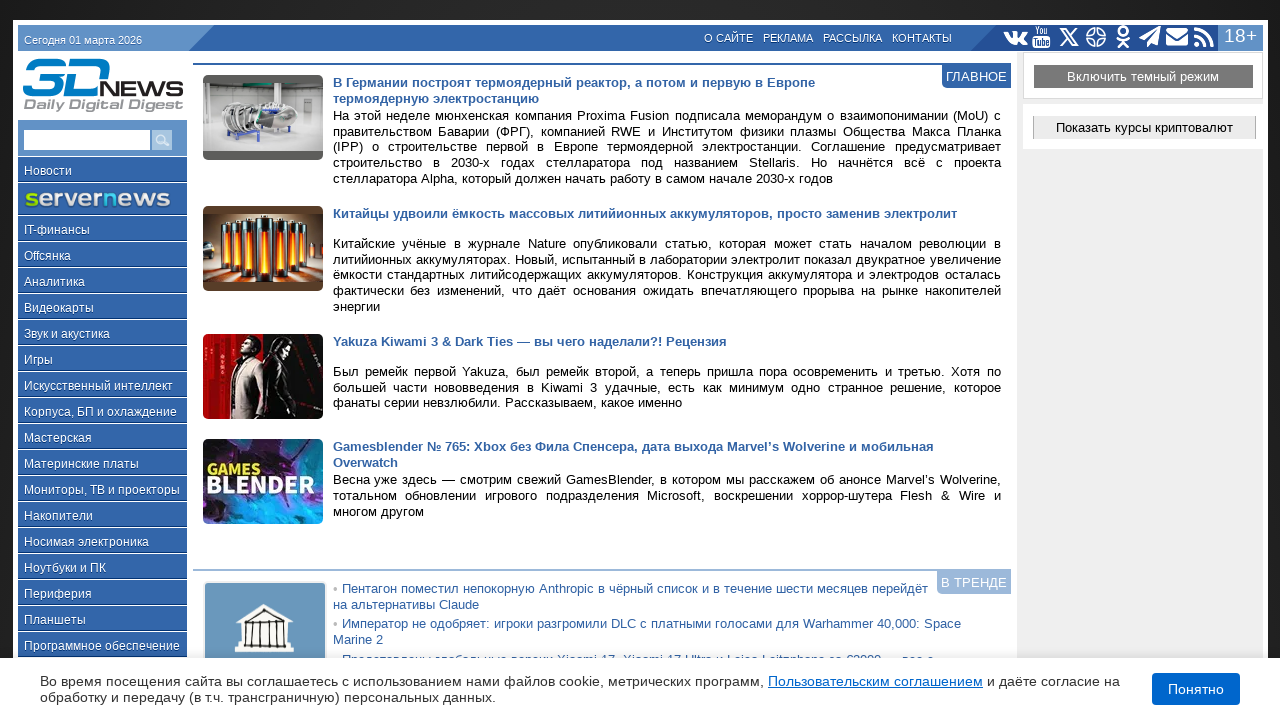

Waited for 'Процессоры и память' link to be present
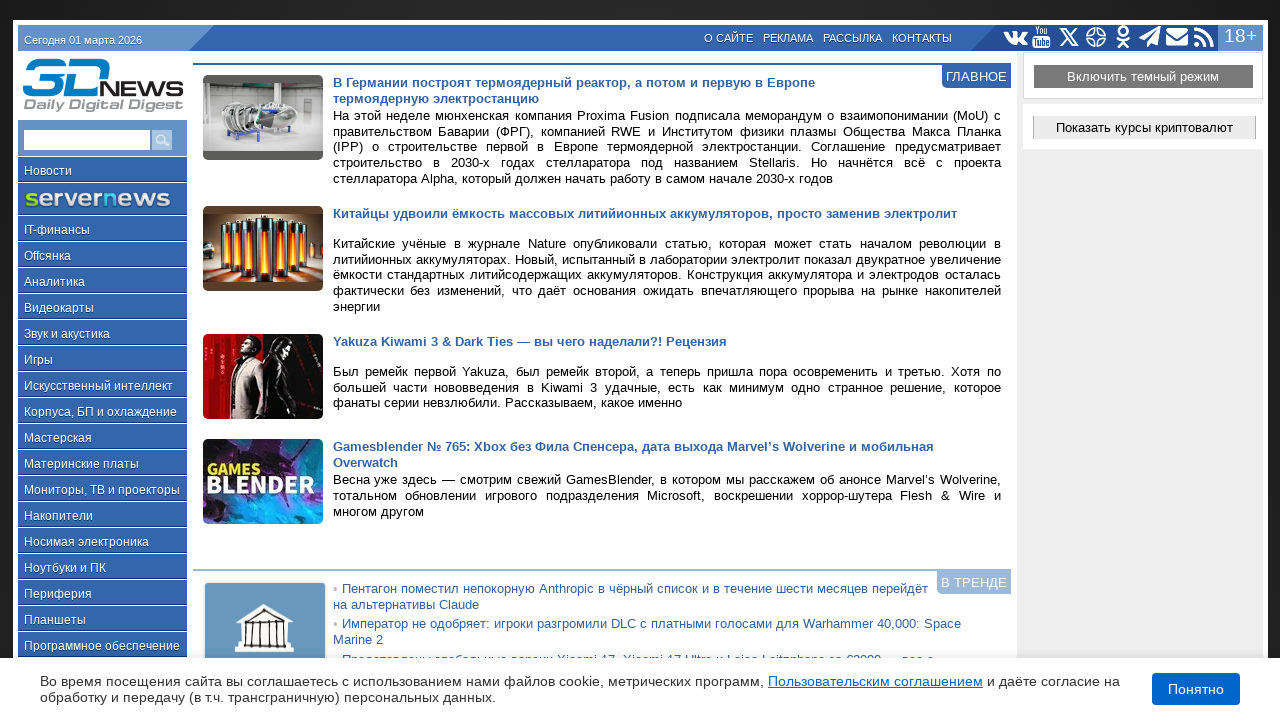

Clicked on 'Процессоры и память' link at (102, 360) on a:has-text('Процессоры и память')
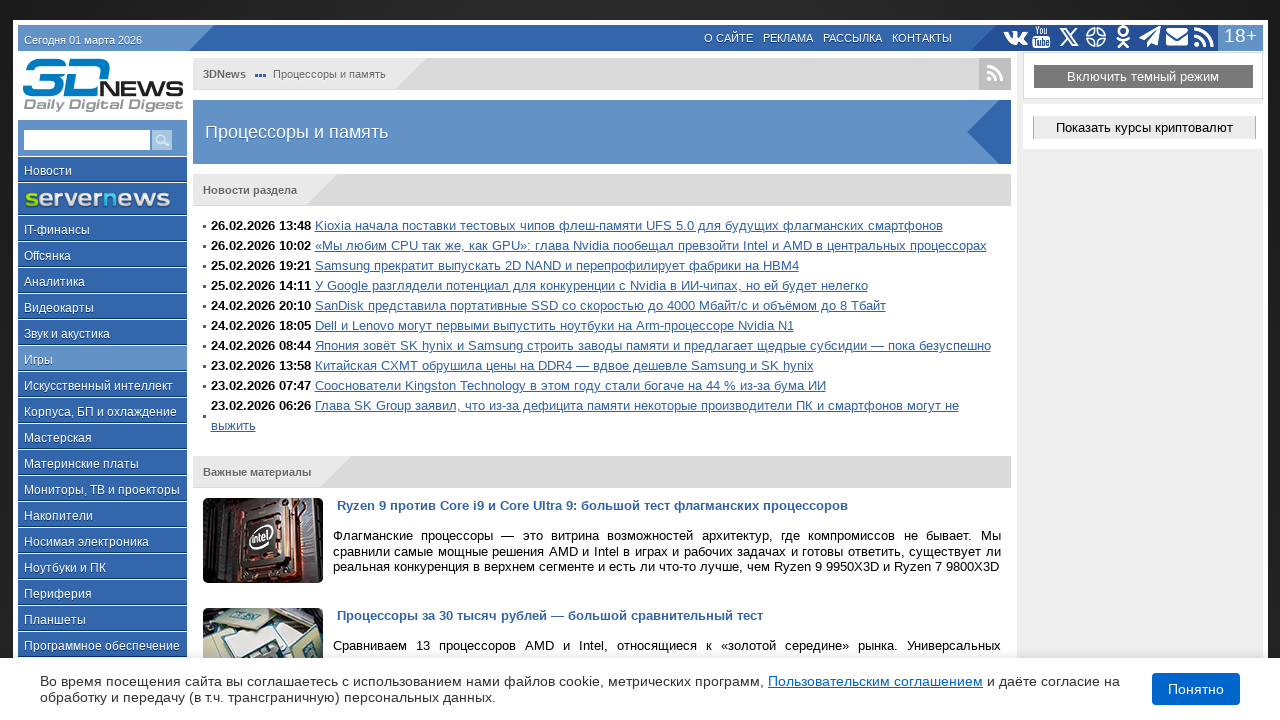

Section page loaded with span.left.nowrap element
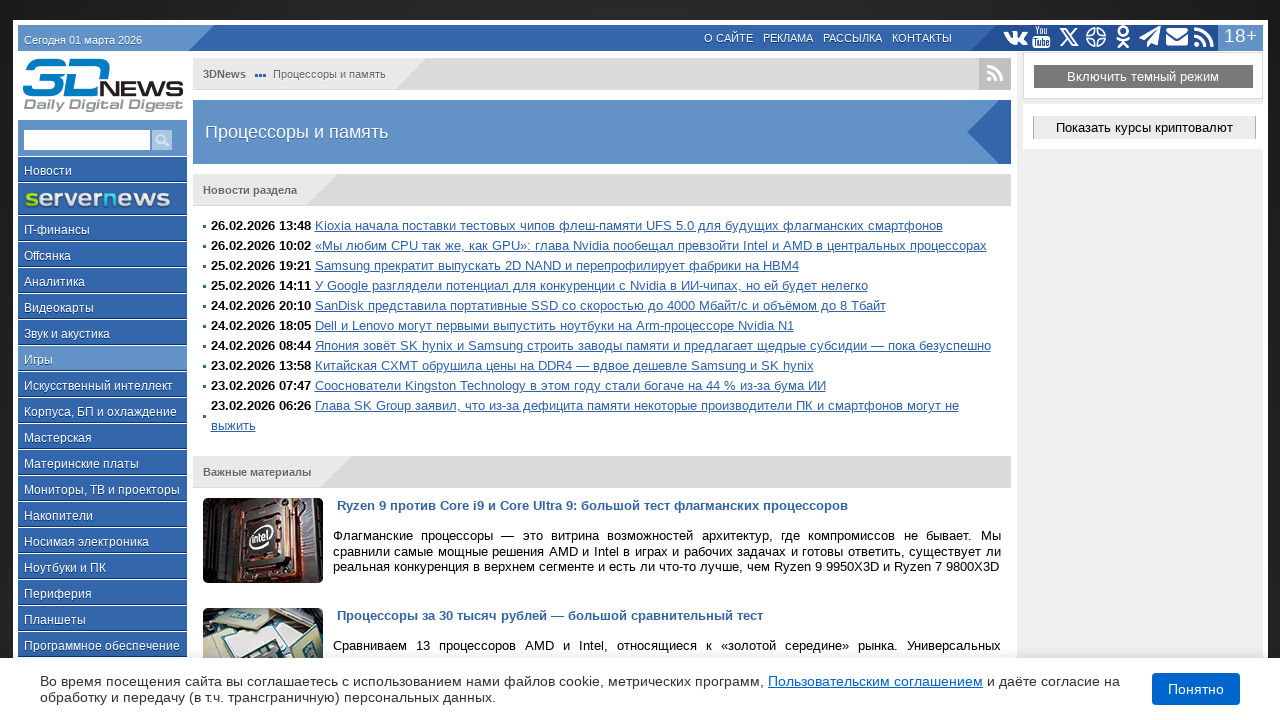

Verified section header element span.bcfirst is present
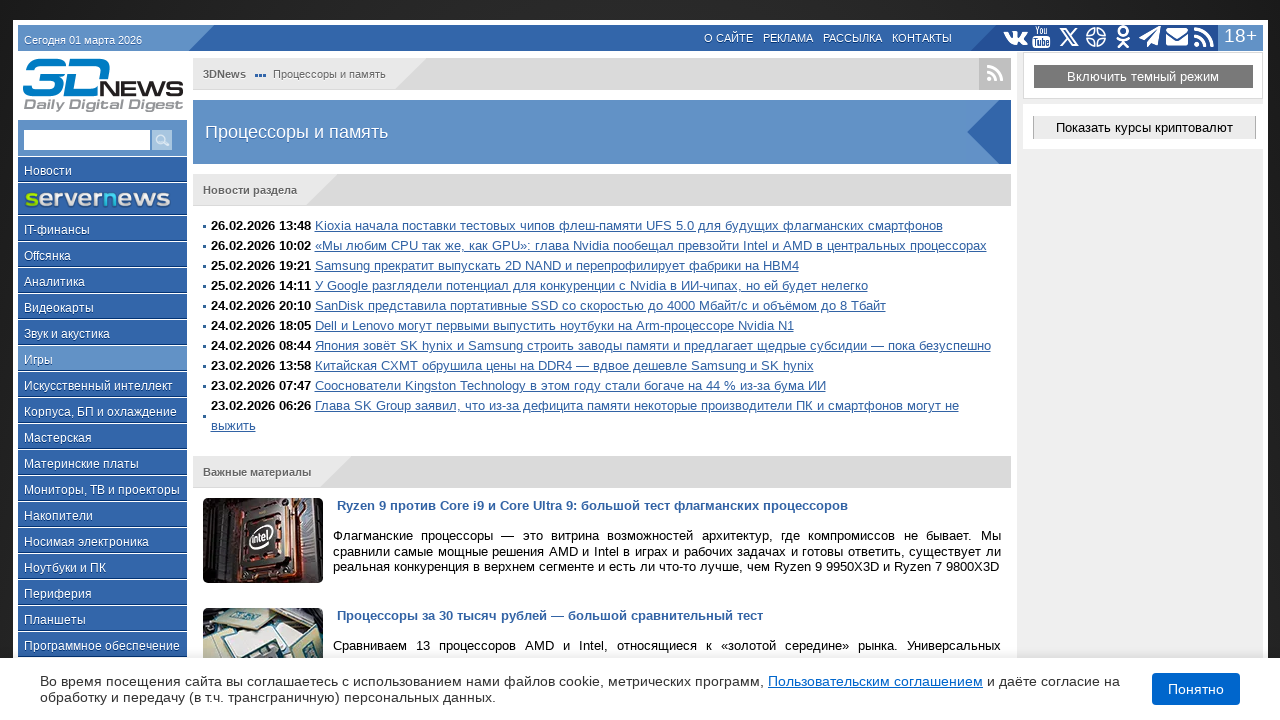

Verified section header element span.left.strong is present
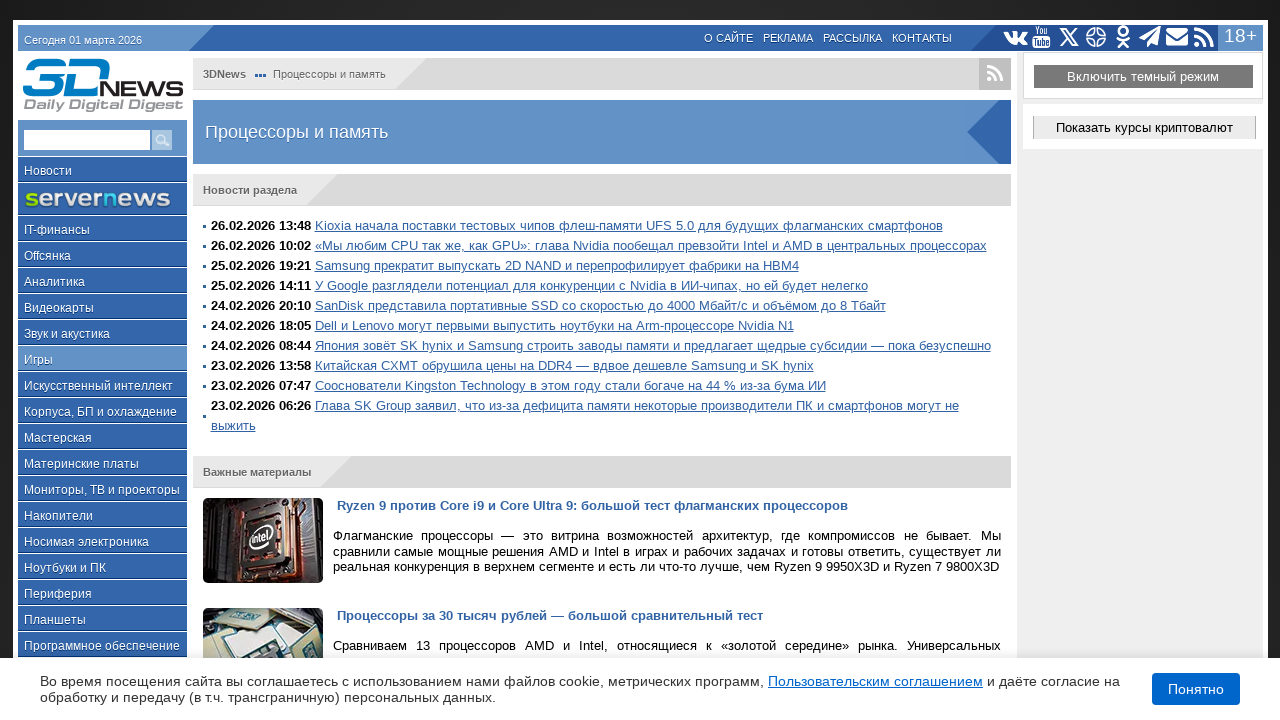

Verified category section #section-list is present
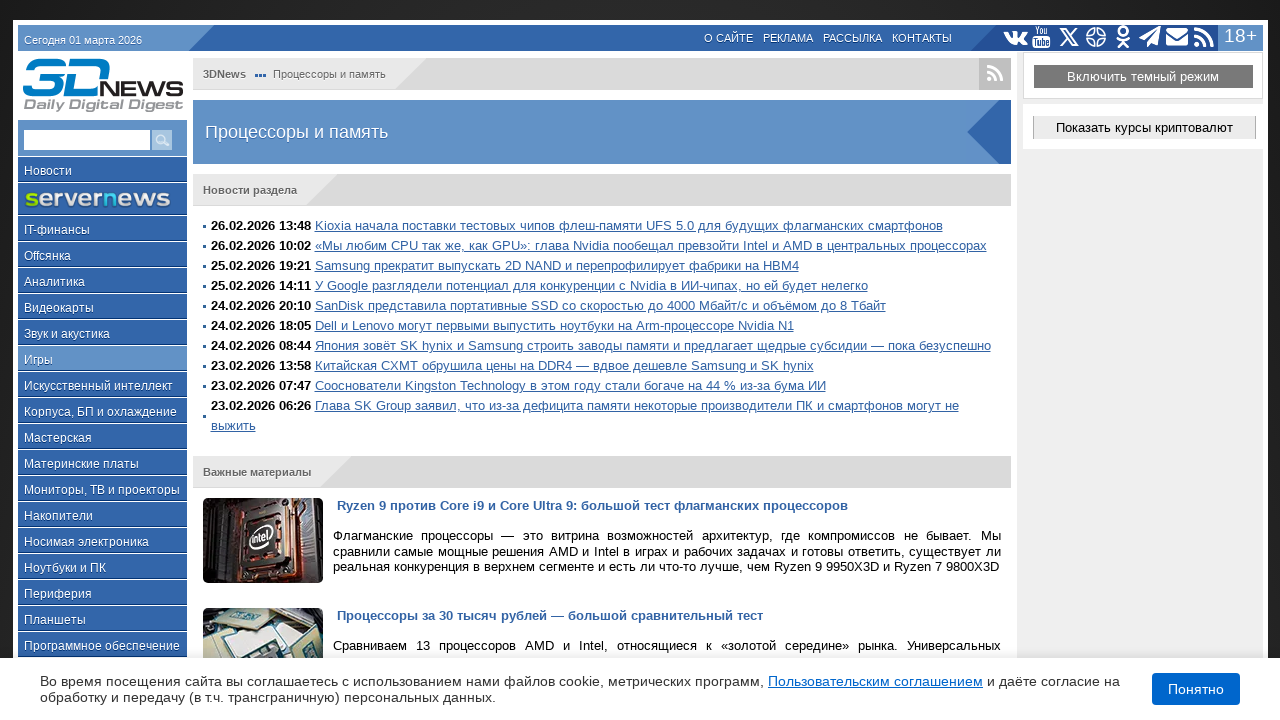

Verified subsection link 'Процессоры AMD' is present
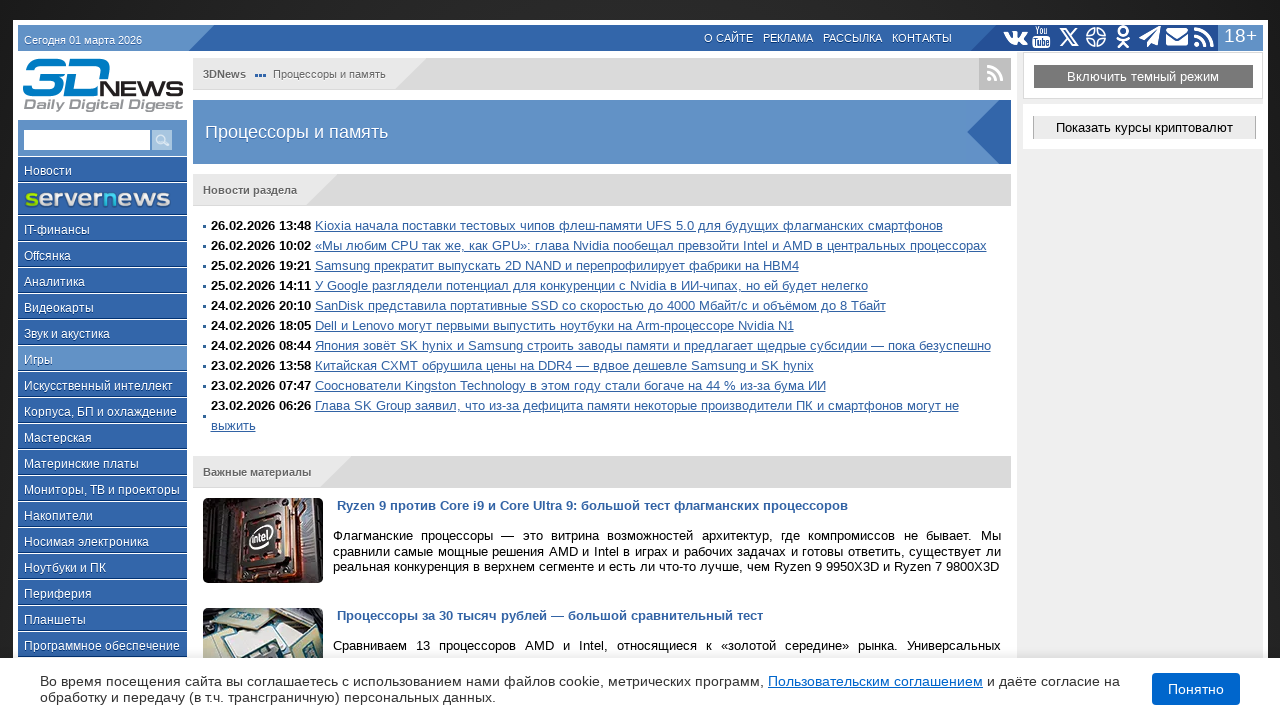

Verified subsection link 'Процессоры Intel' is present
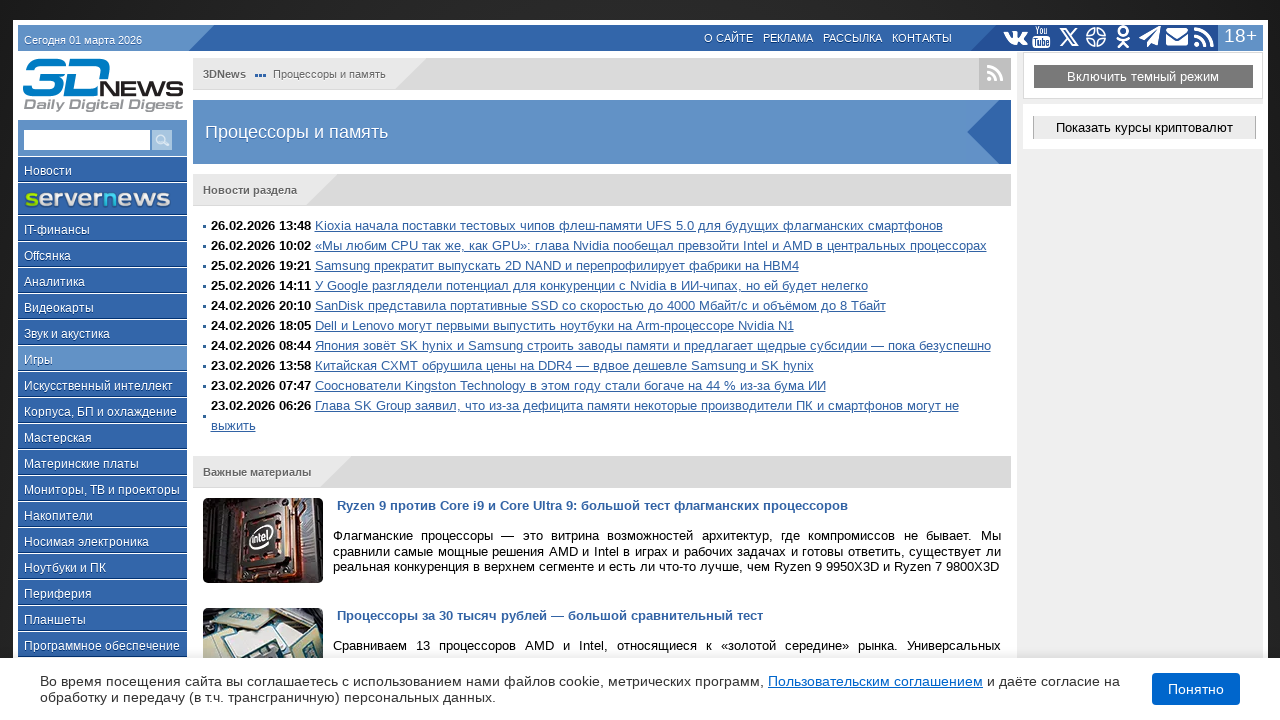

Verified subsection link 'Память' is present
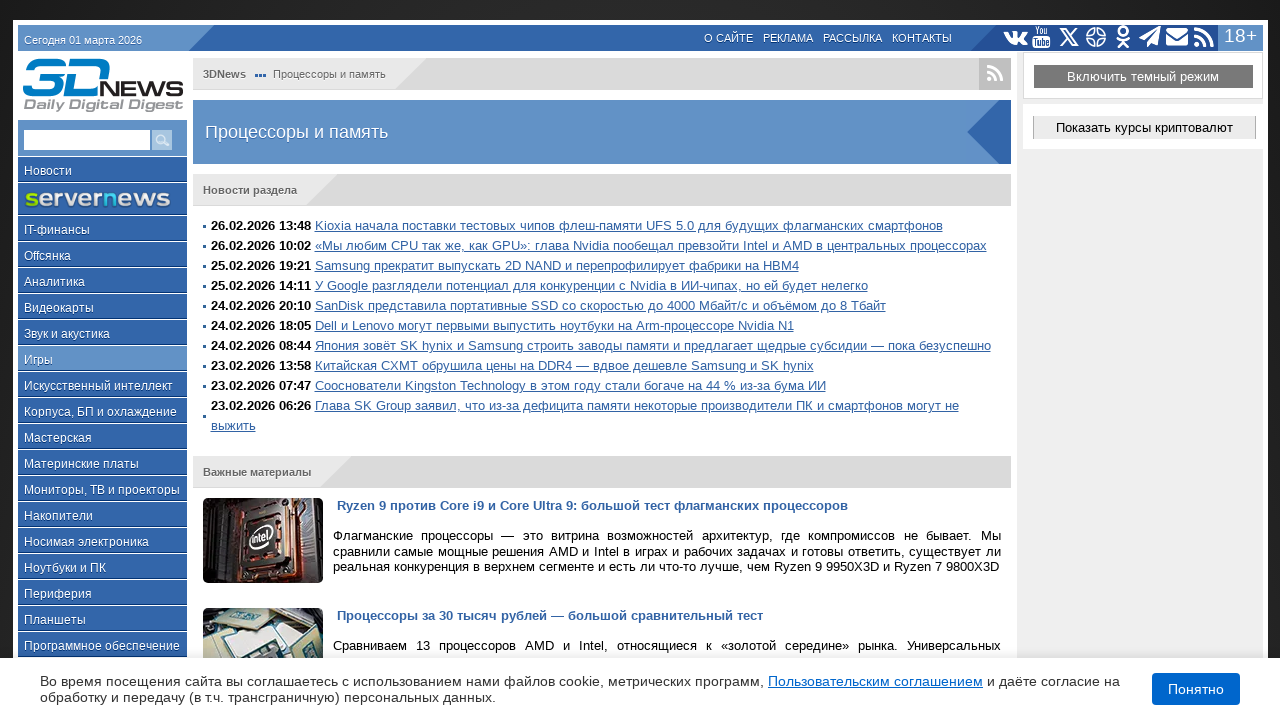

Clicked 3DNews logo to return to homepage at (102, 84) on img[alt='логотип 3DNews']
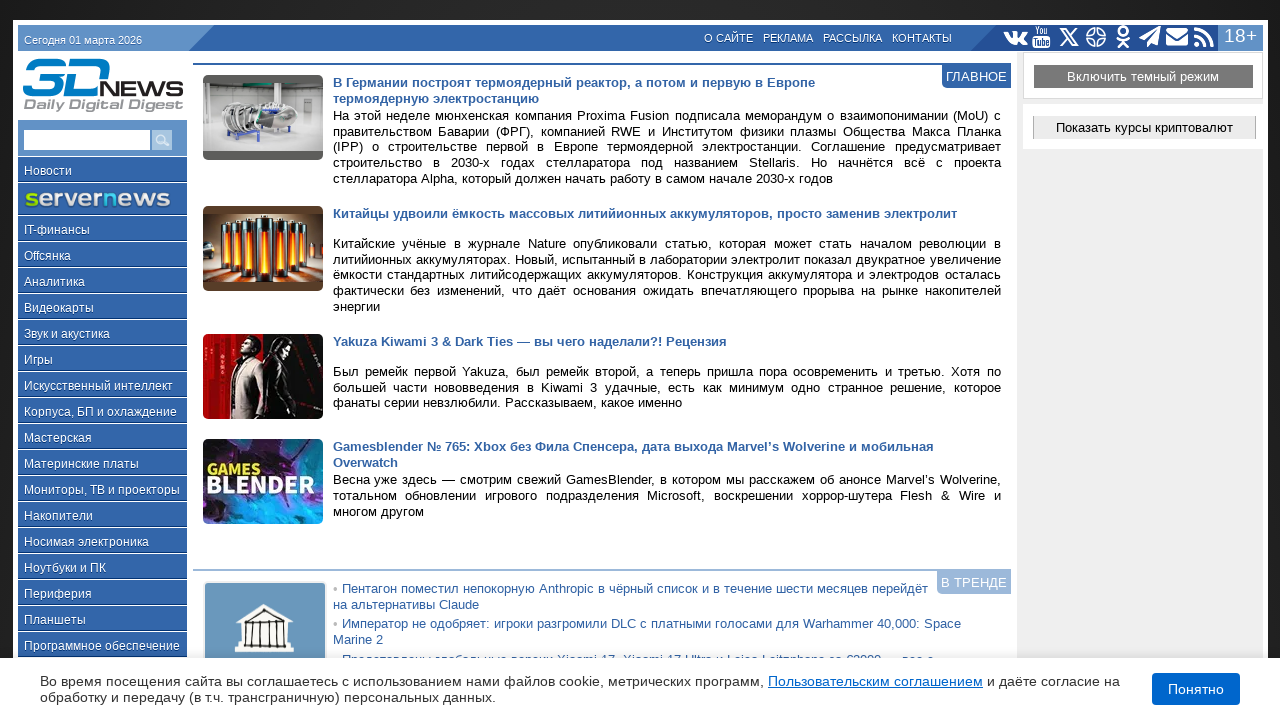

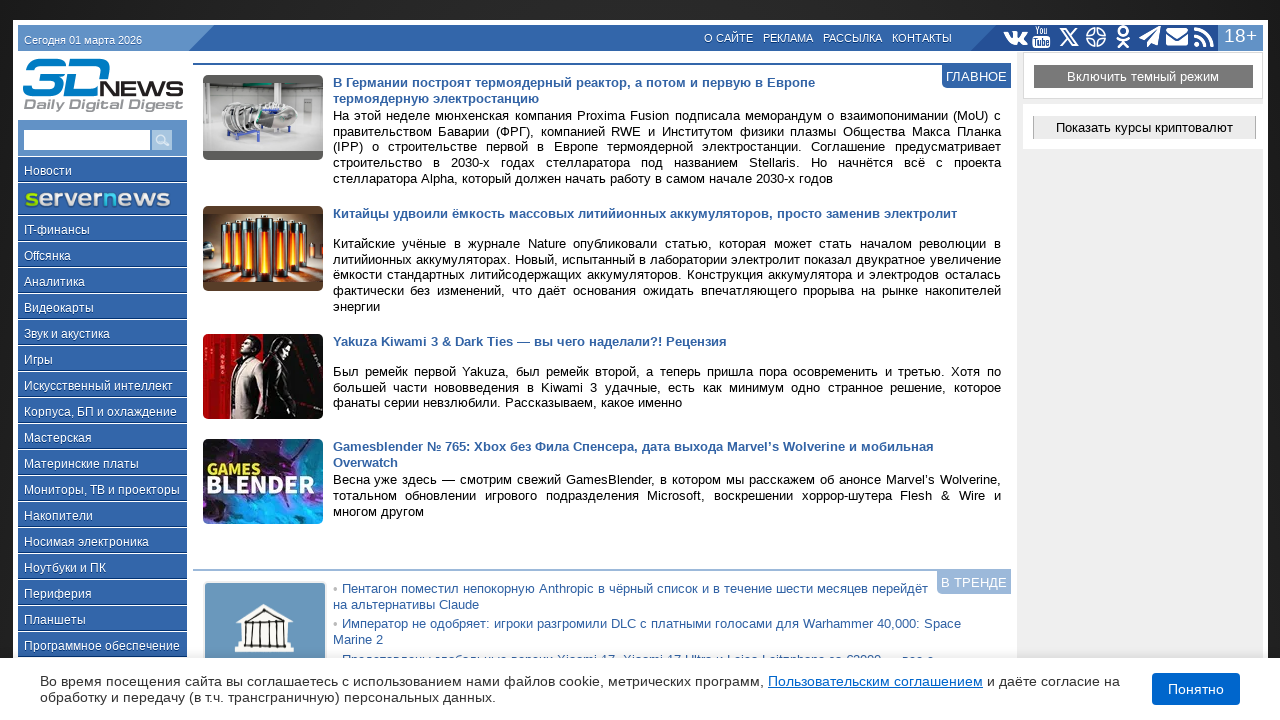